Tests JavaScript confirm dialog handling by switching to an iframe, clicking a button that triggers a confirm alert, accepting the alert, and verifying the result text is displayed.

Starting URL: https://www.w3schools.com/js/tryit.asp?filename=tryjs_confirm

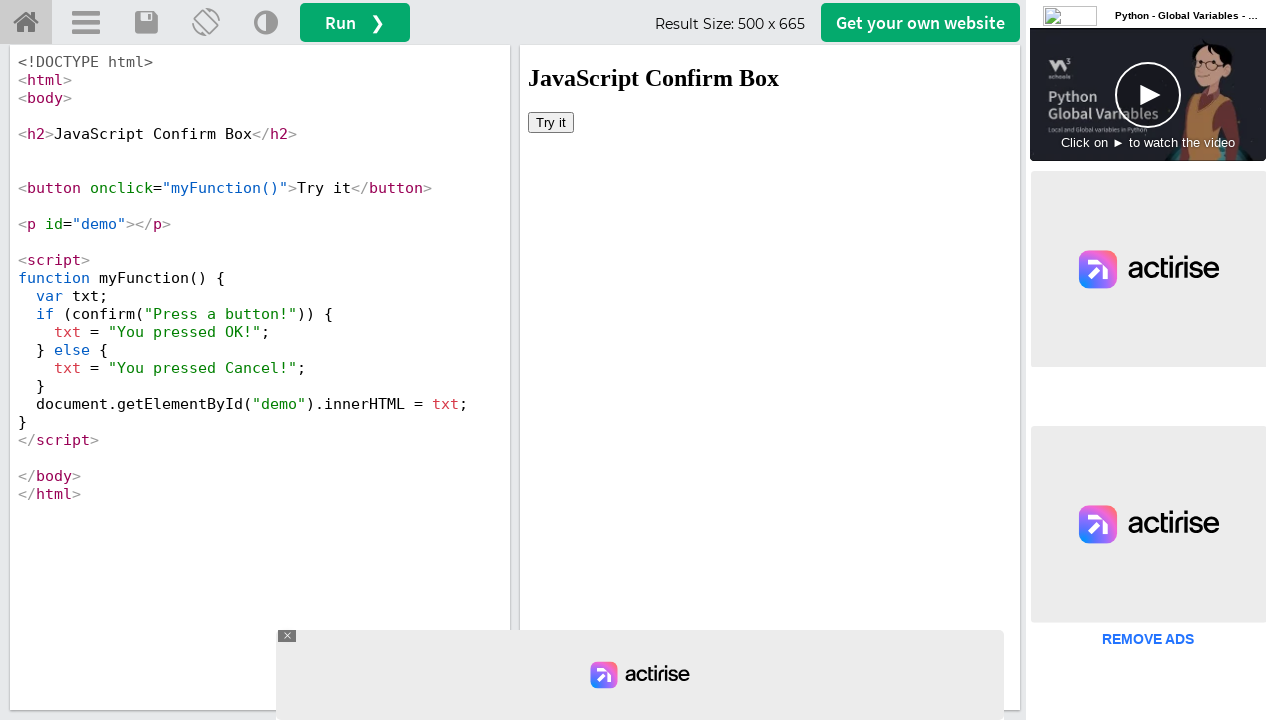

Located iframe with ID 'iframeResult'
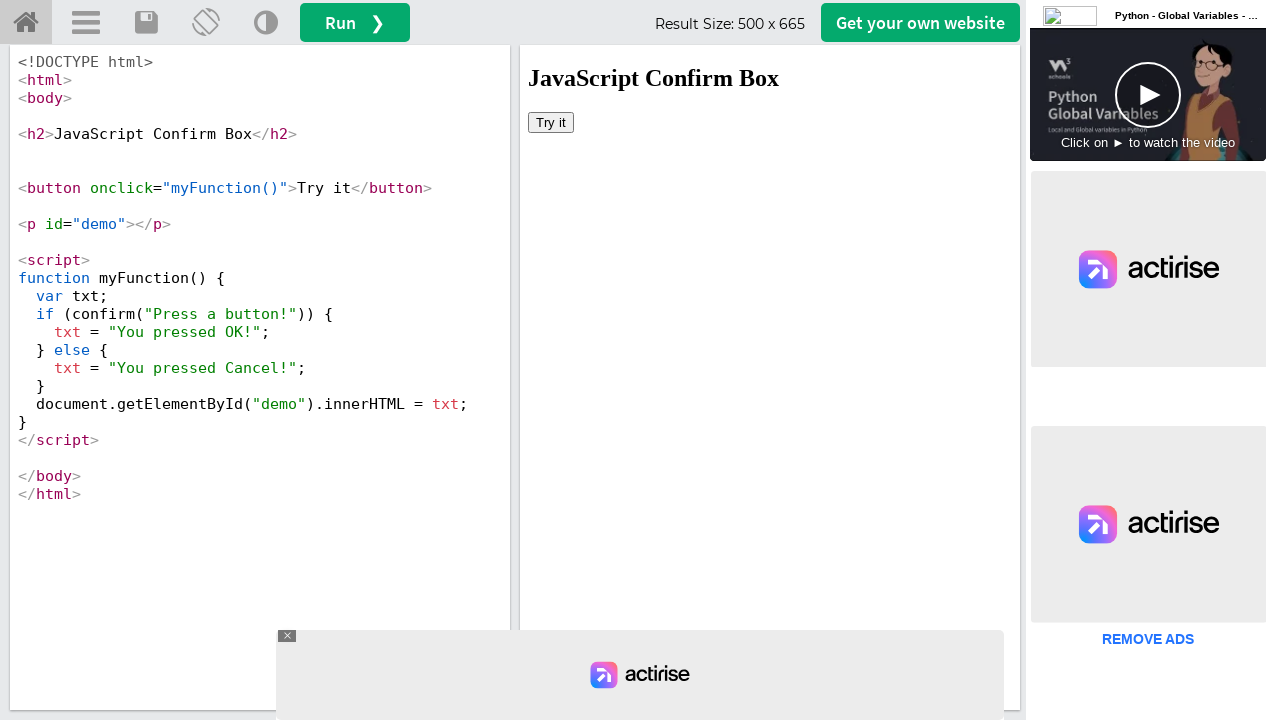

Set up dialog handler to accept confirm dialogs
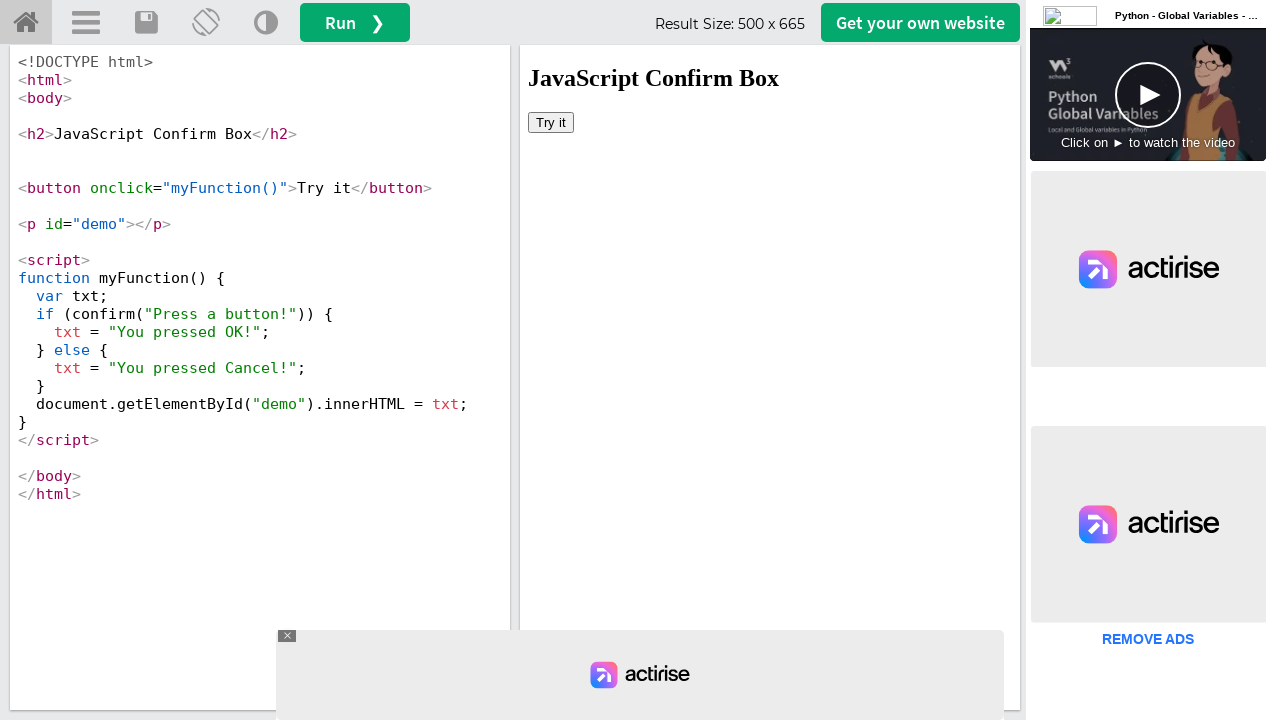

Clicked 'Try it' button to trigger confirm dialog at (551, 122) on #iframeResult >> internal:control=enter-frame >> xpath=//button[text()='Try it']
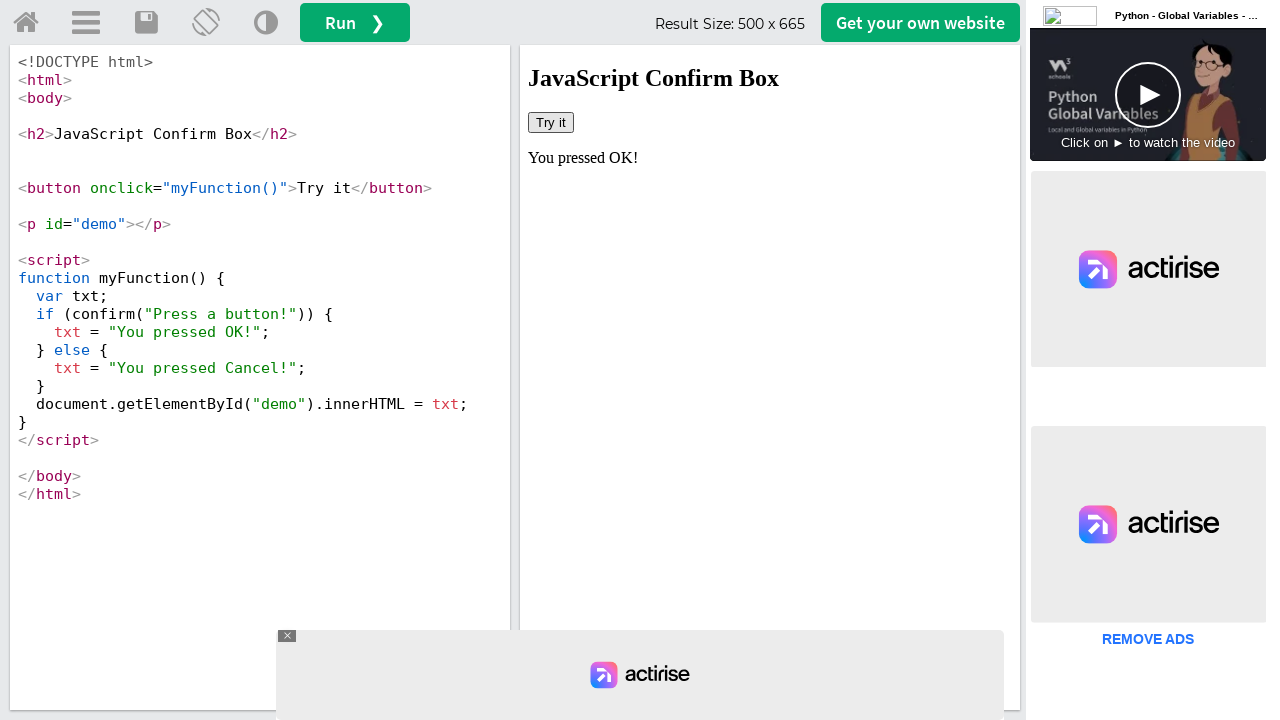

Retrieved result text from #demo element
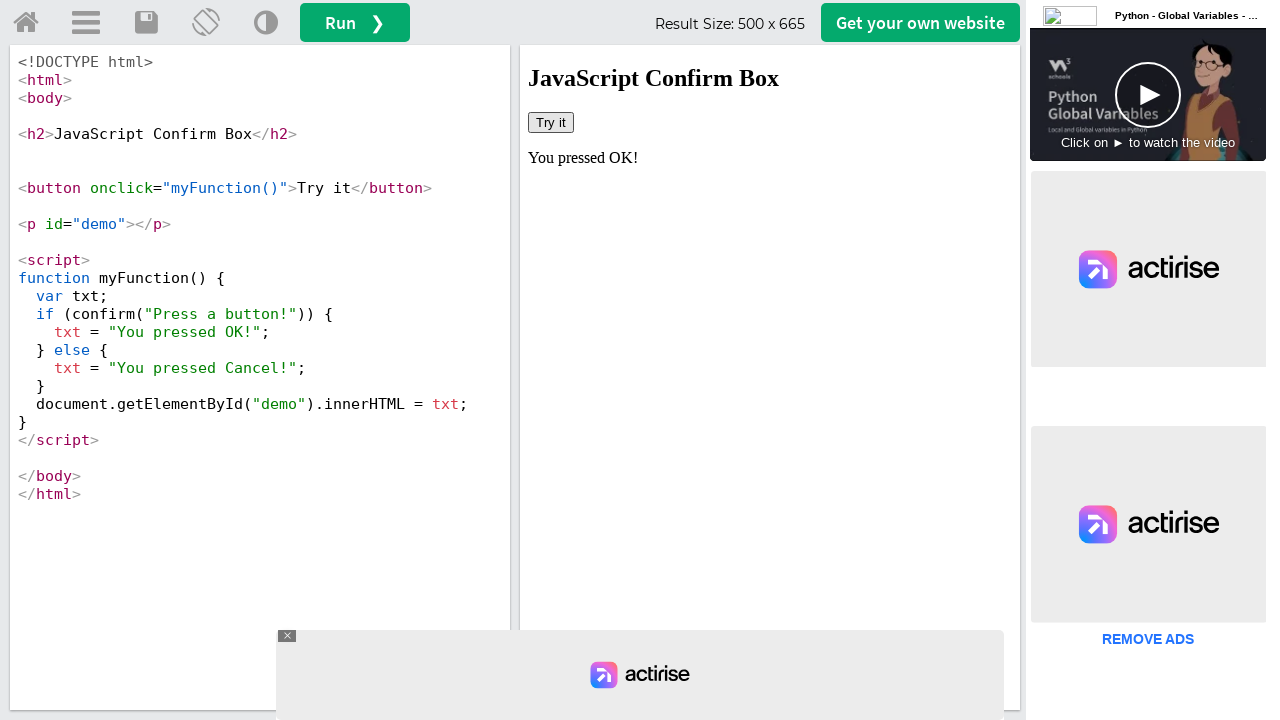

Printed result text: You pressed OK!
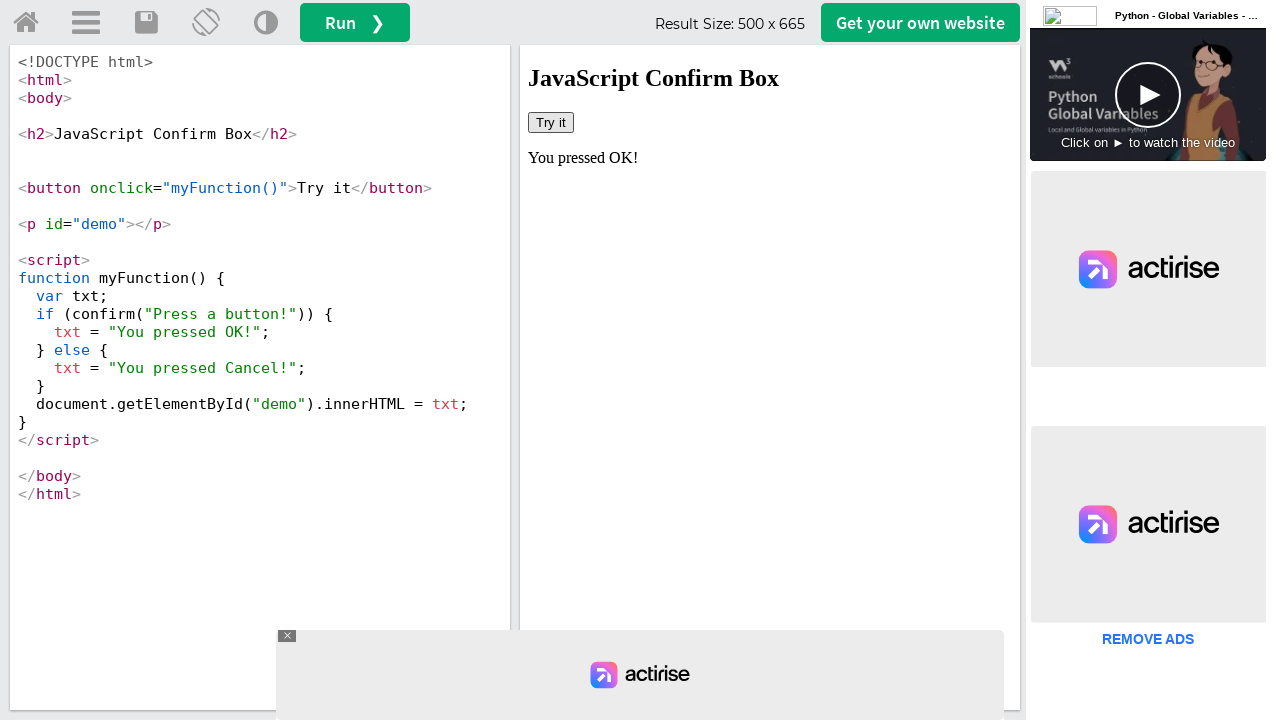

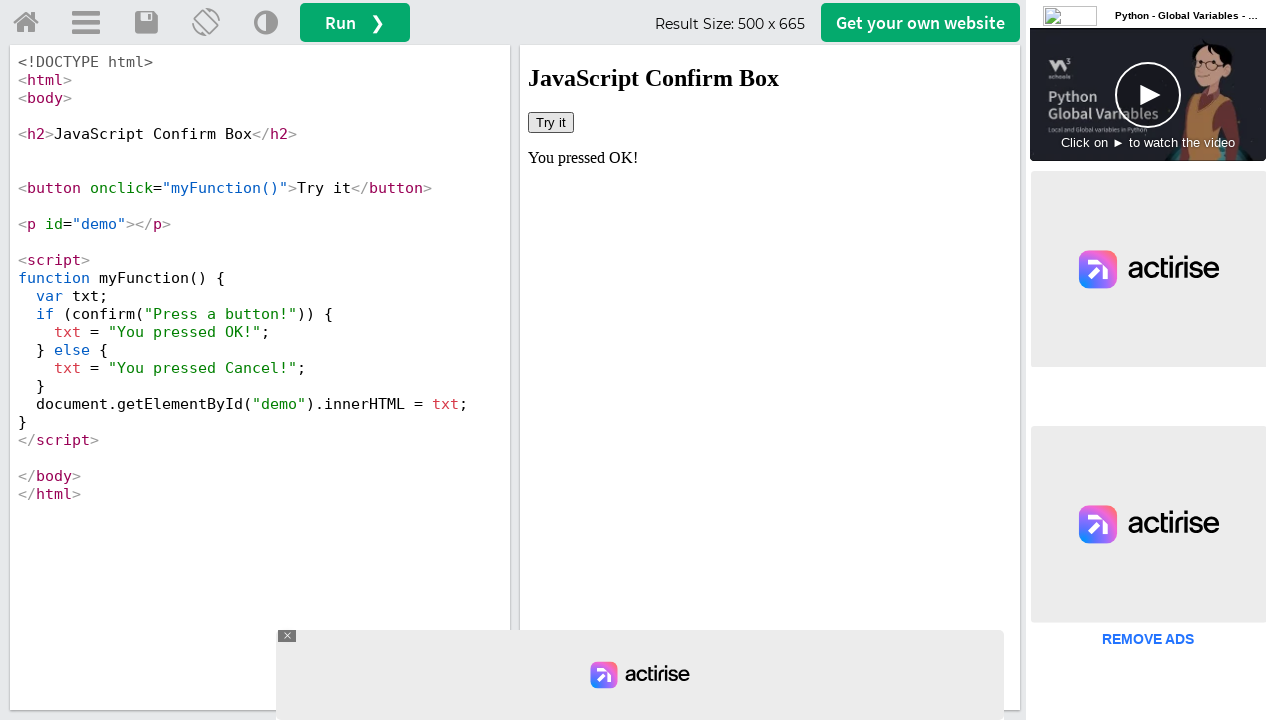